Scrolls to the bottom of the page, then clicks the scroll-up arrow button and verifies the top slider becomes visible

Starting URL: https://automationexercise.com

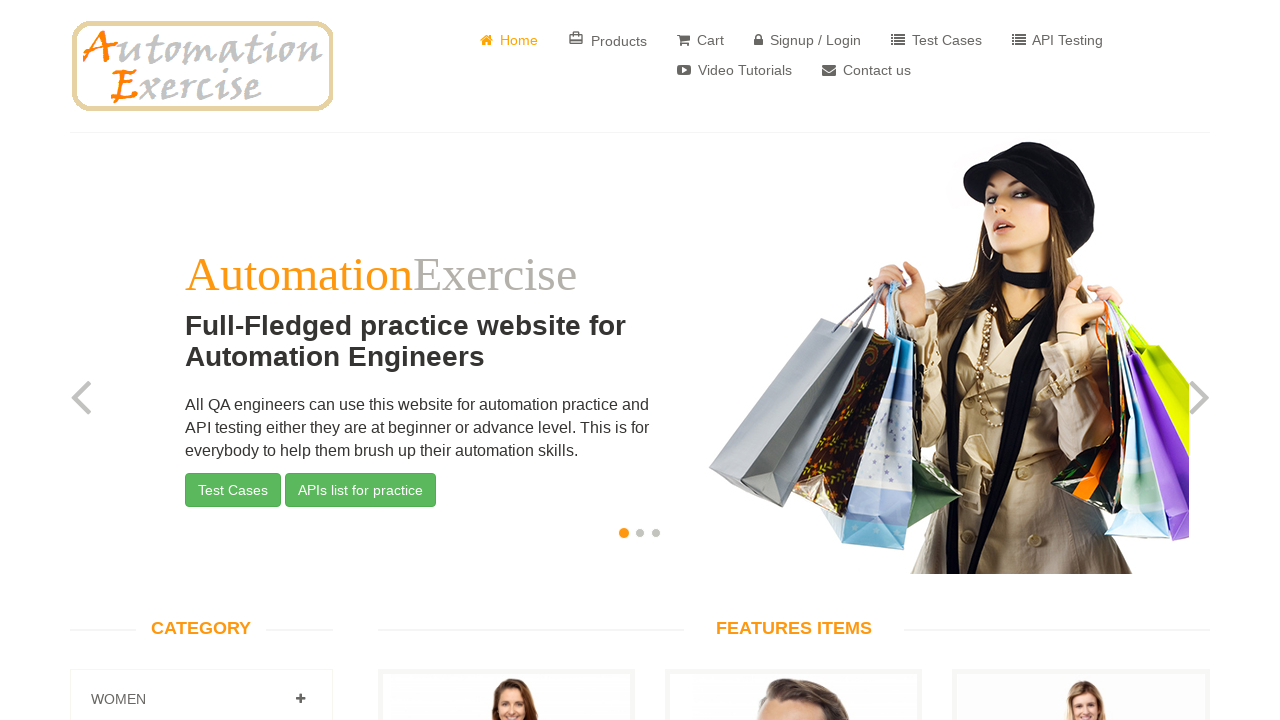

Scrolled to bottom of page
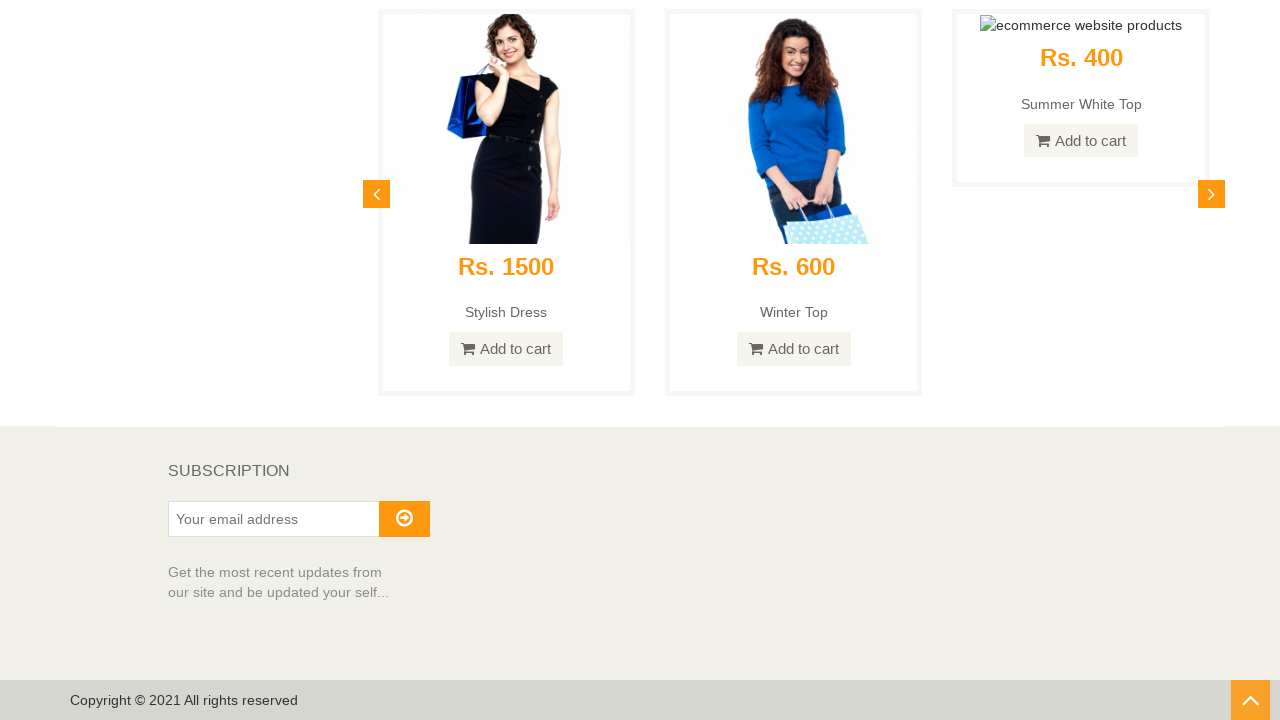

Subscription section found in viewport
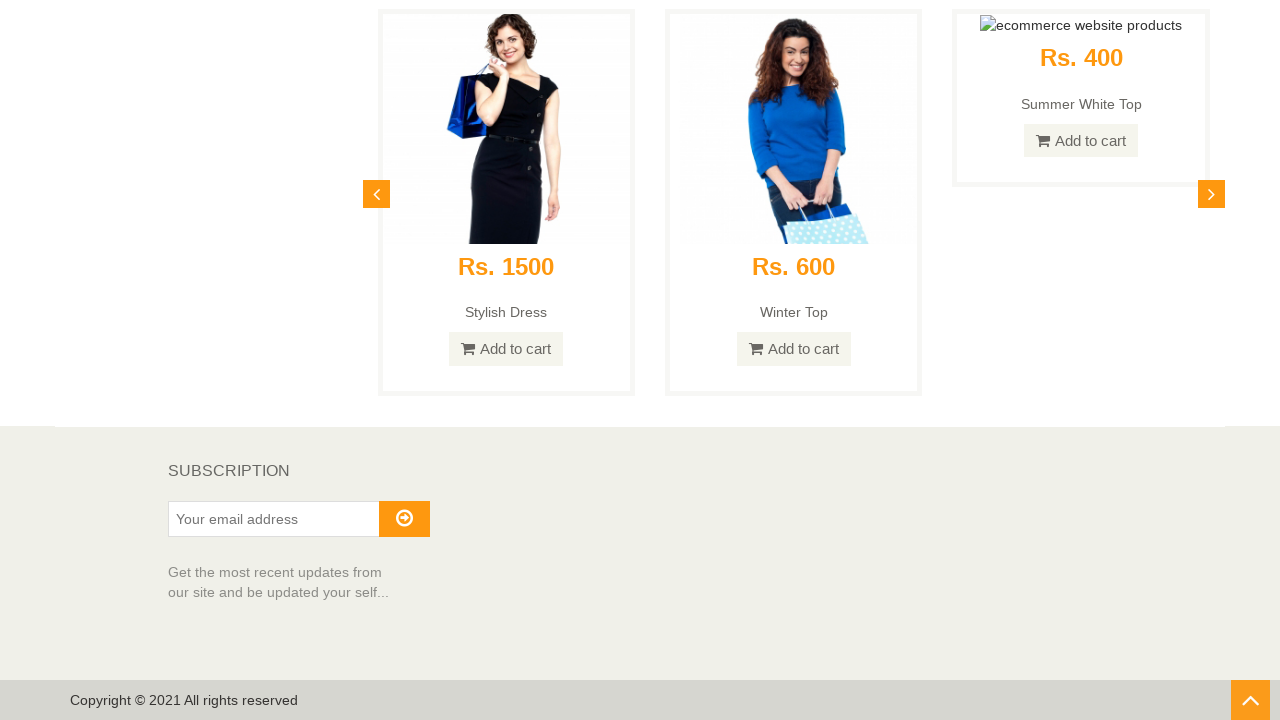

Clicked scroll up arrow button at (1250, 700) on #scrollUp
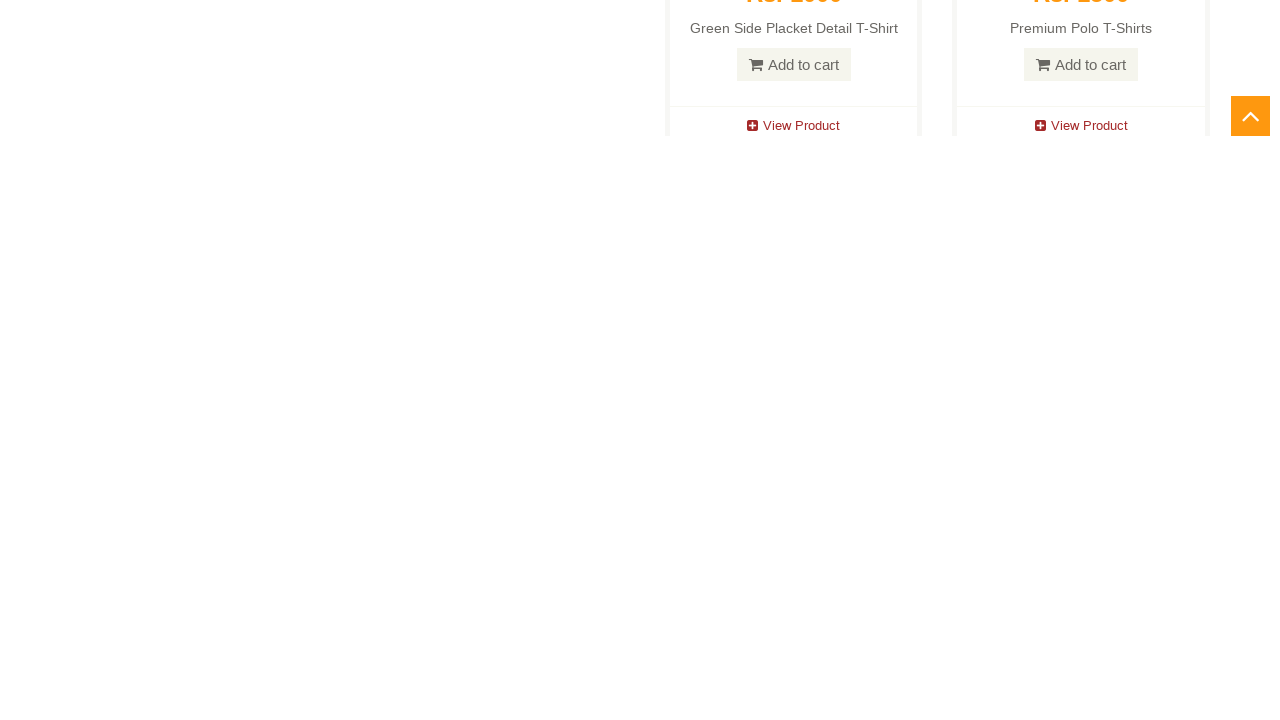

Waited for scroll animation to complete
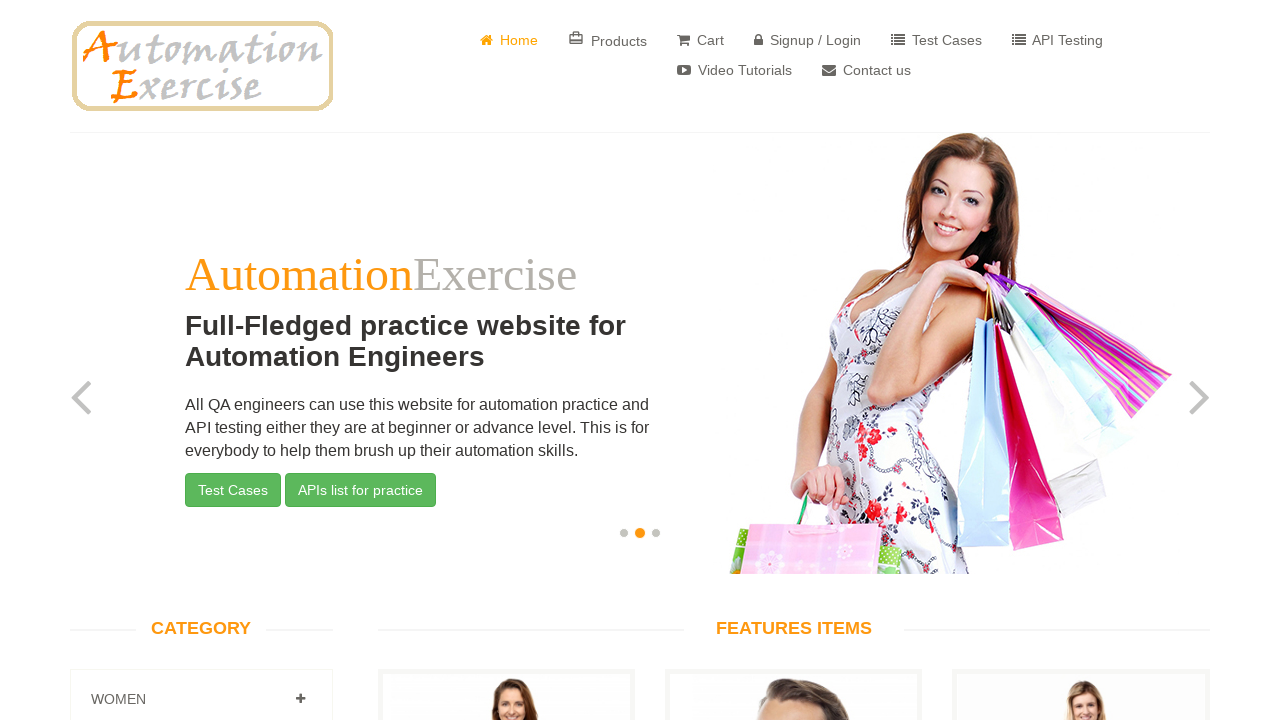

Verified top slider carousel is now visible
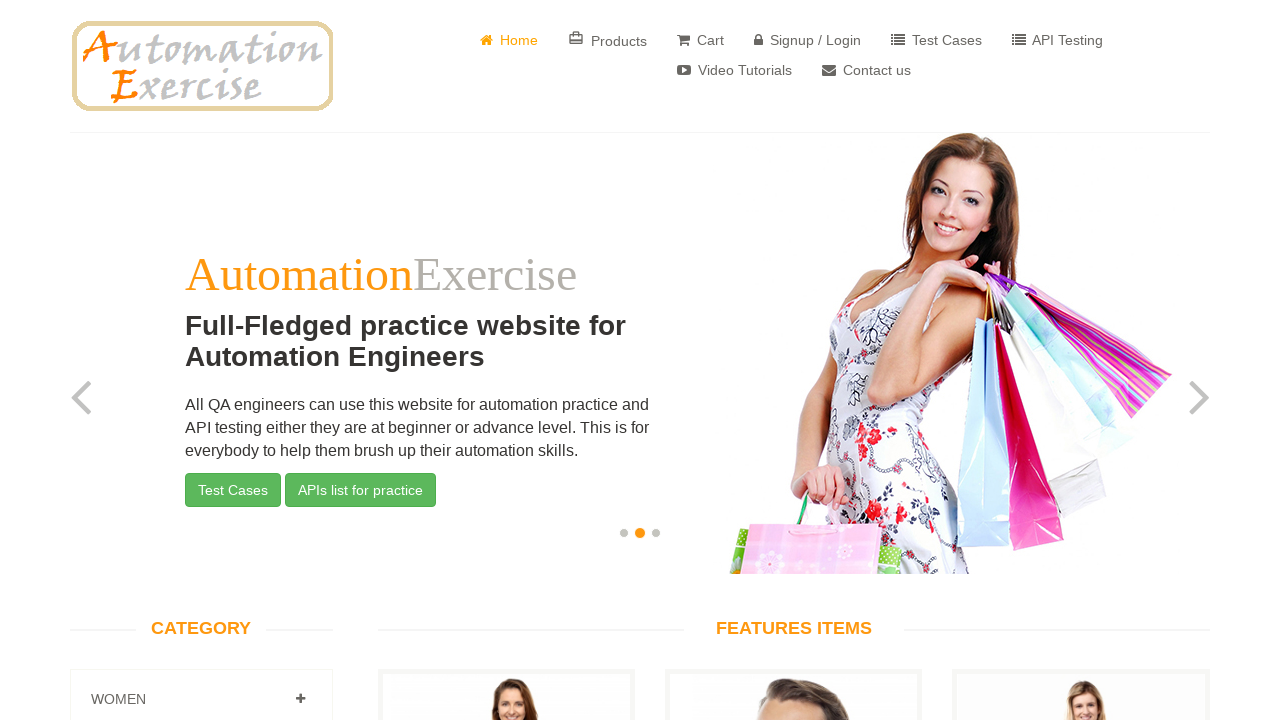

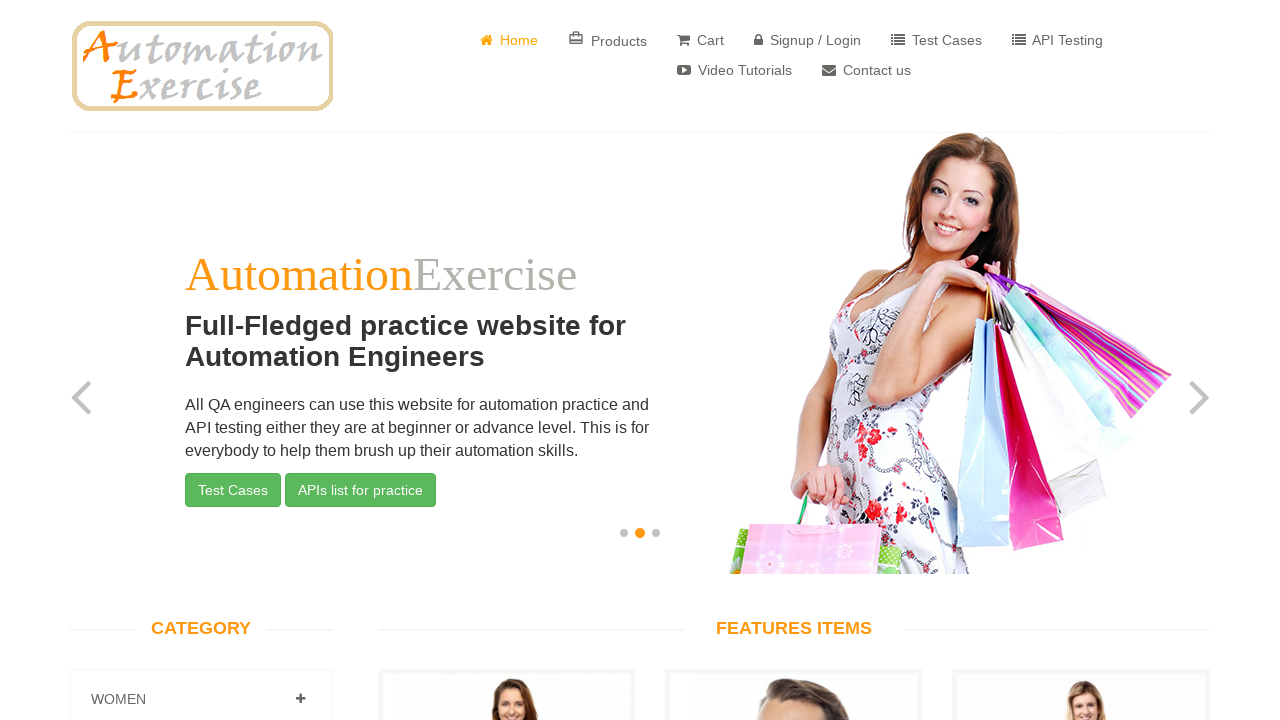